Tests navigation to the A/B Testing page by clicking on the A/B Testing link from the main page of the-internet.herokuapp.com test site.

Starting URL: https://the-internet.herokuapp.com/

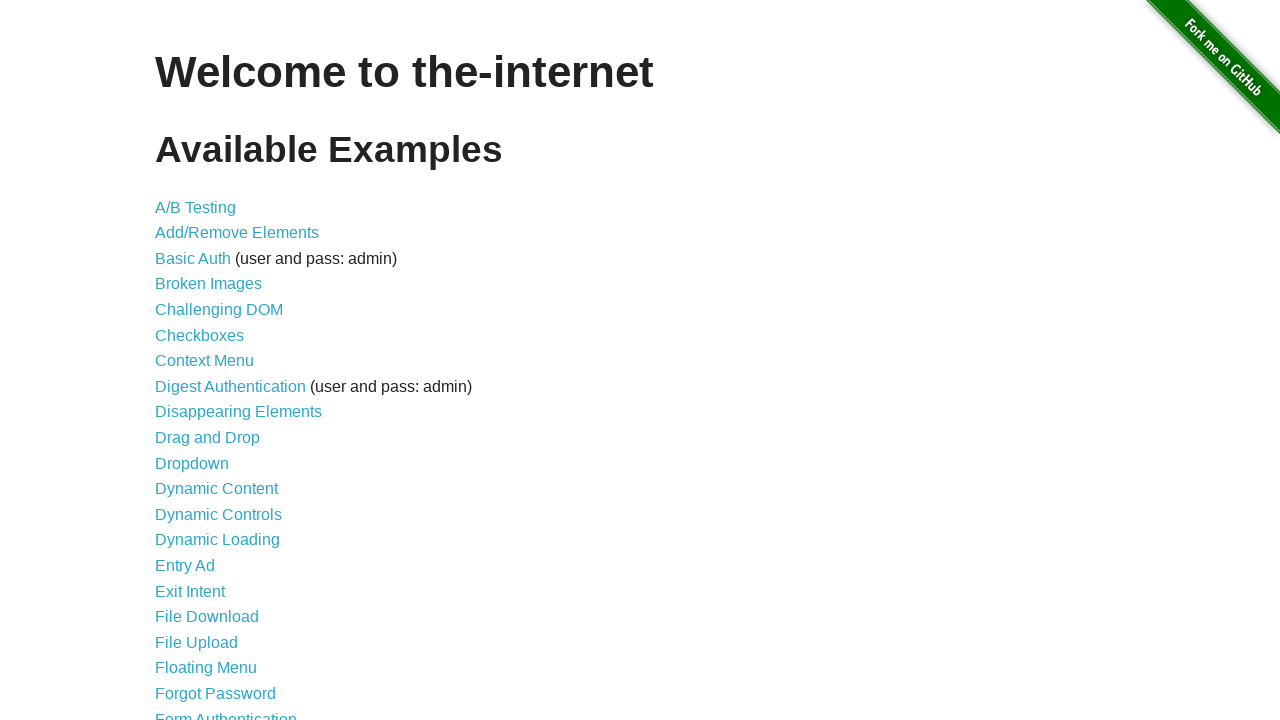

Clicked on the A/B Testing link from the main page at (196, 207) on xpath=//a[contains(text(),'A/B Testing')]
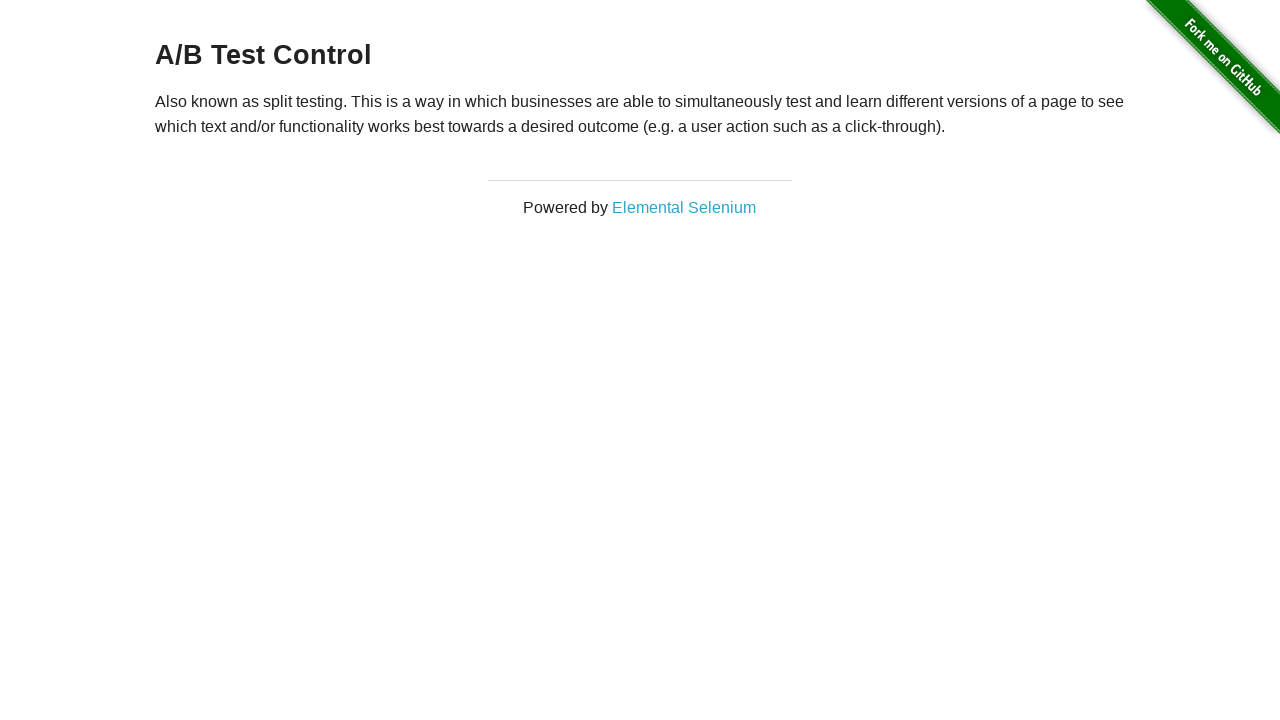

A/B Testing page loaded successfully
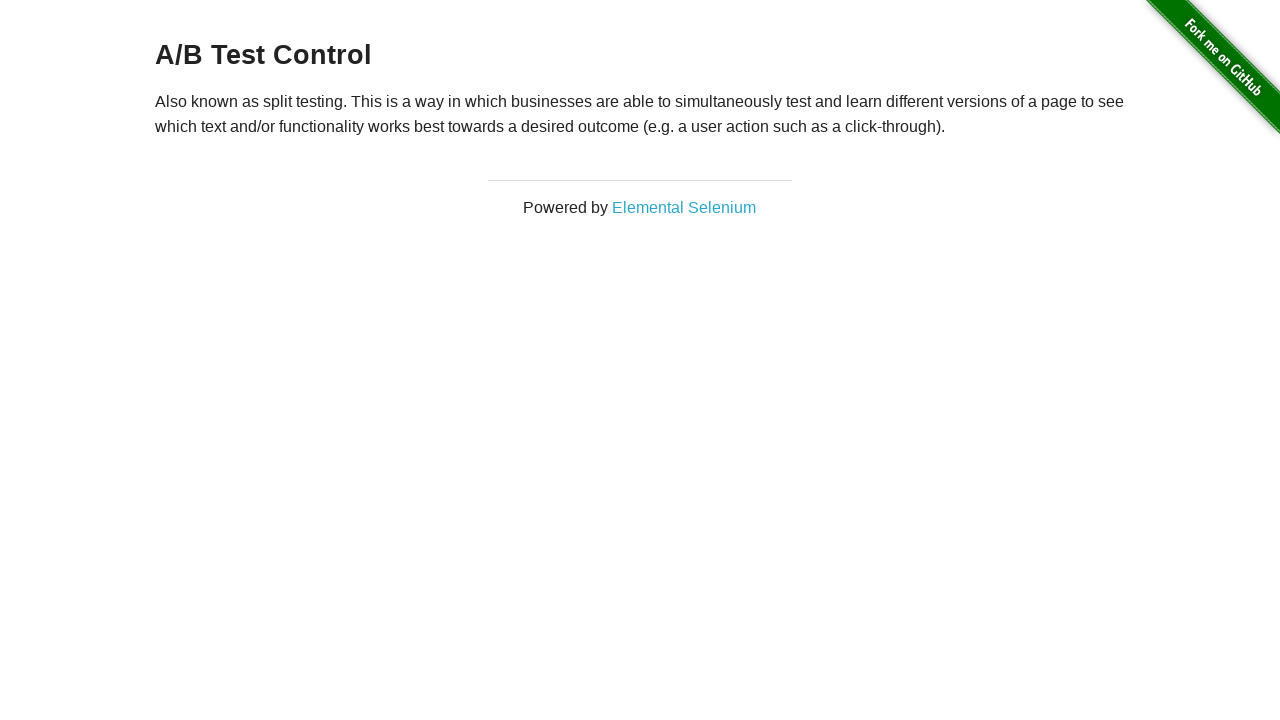

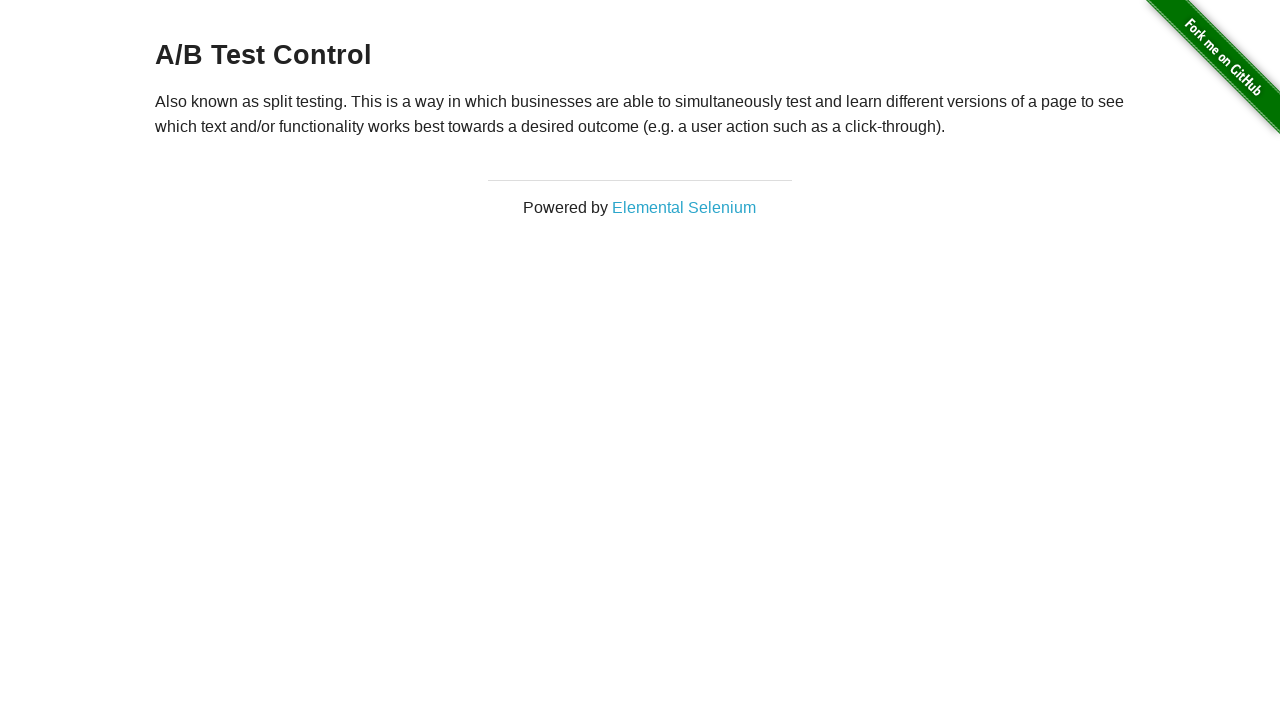